Tests dropdown selection functionality by selecting options using both value and visible text methods

Starting URL: https://the-internet.herokuapp.com/dropdown

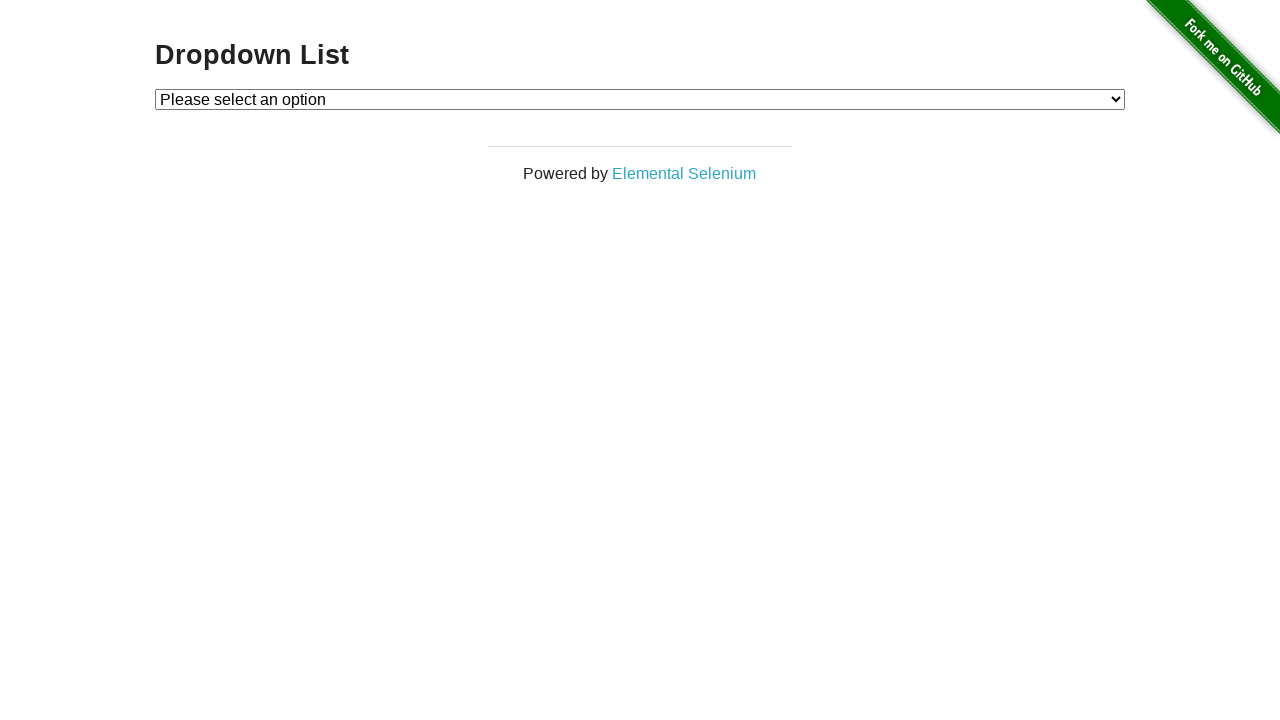

Selected dropdown option by value '1' on #dropdown
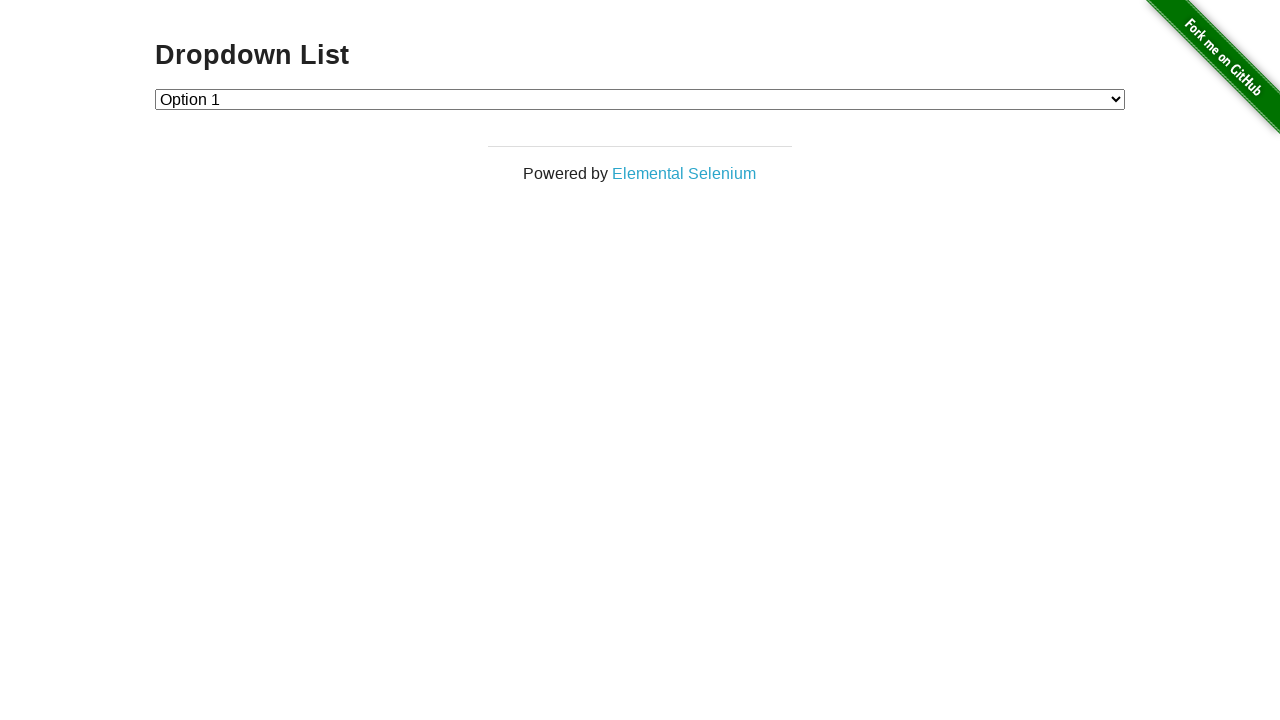

Selected dropdown option by visible text 'Option 1' on #dropdown
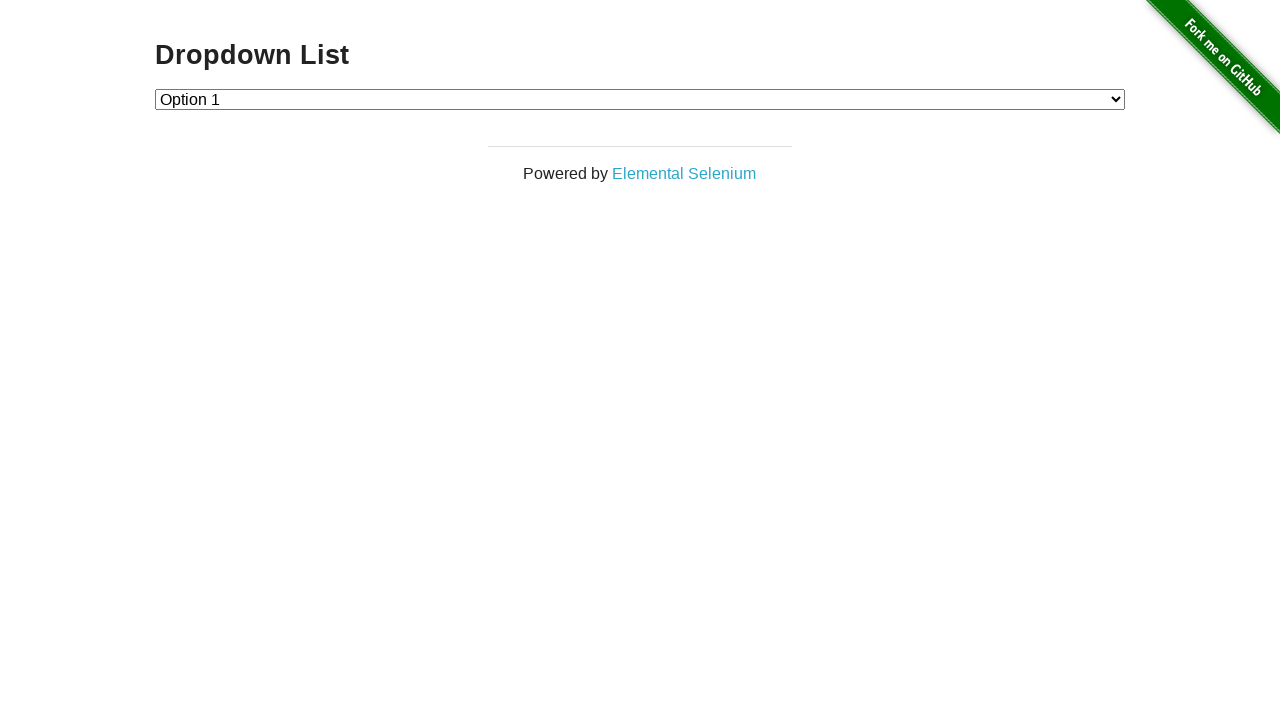

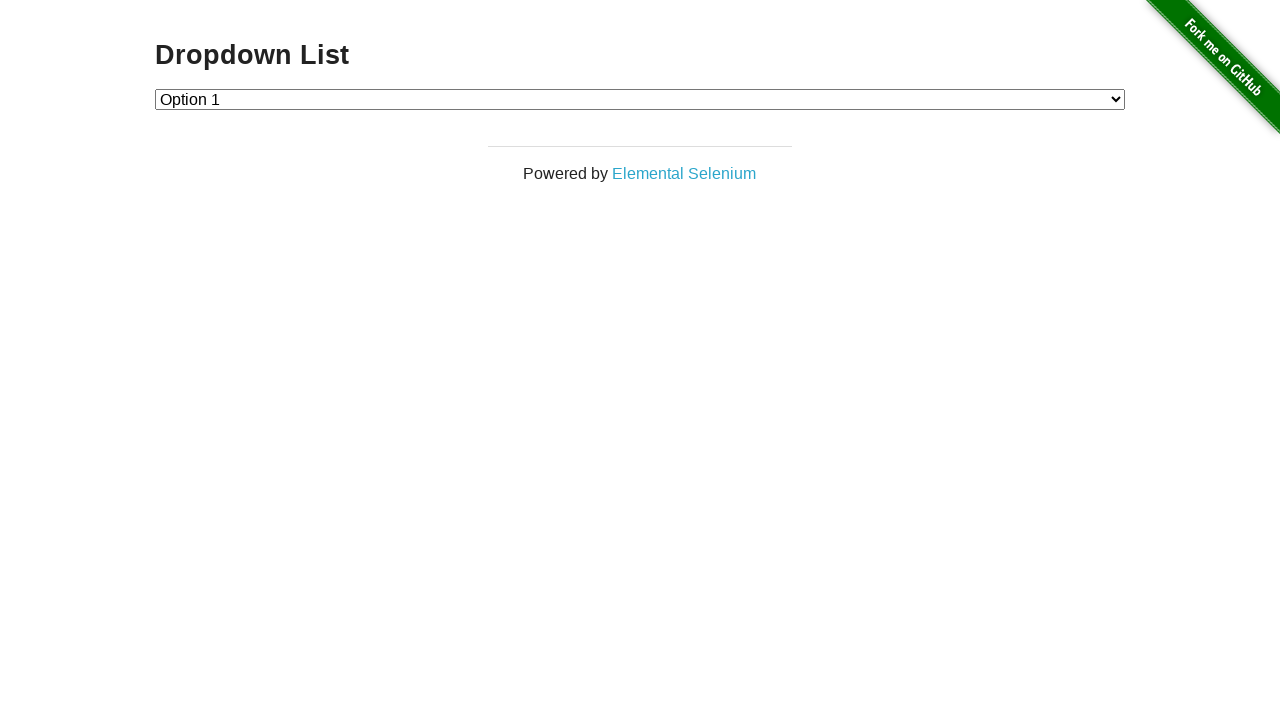